Tests iframe and alert handling by switching to an iframe, clicking a button to trigger an alert, and accepting the alert

Starting URL: https://www.w3schools.com/jsref/tryit.asp?filename=tryjsref_alert

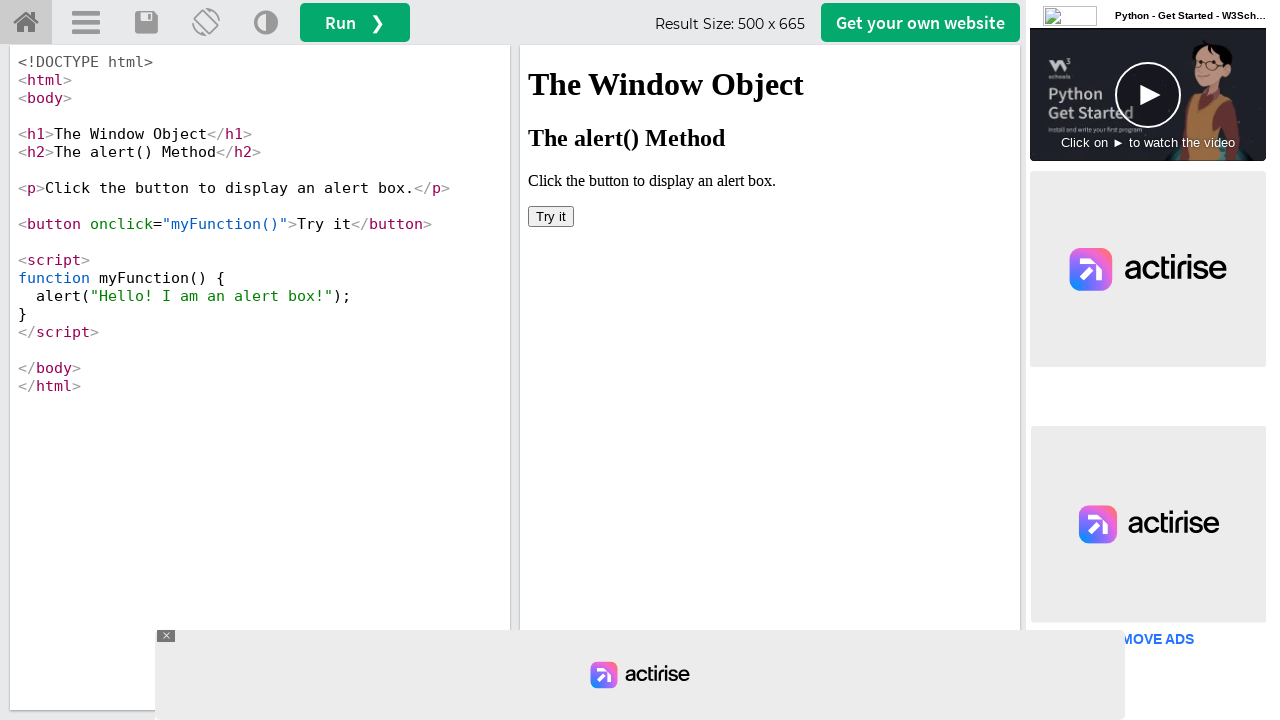

Switched to iframe containing the Try it button
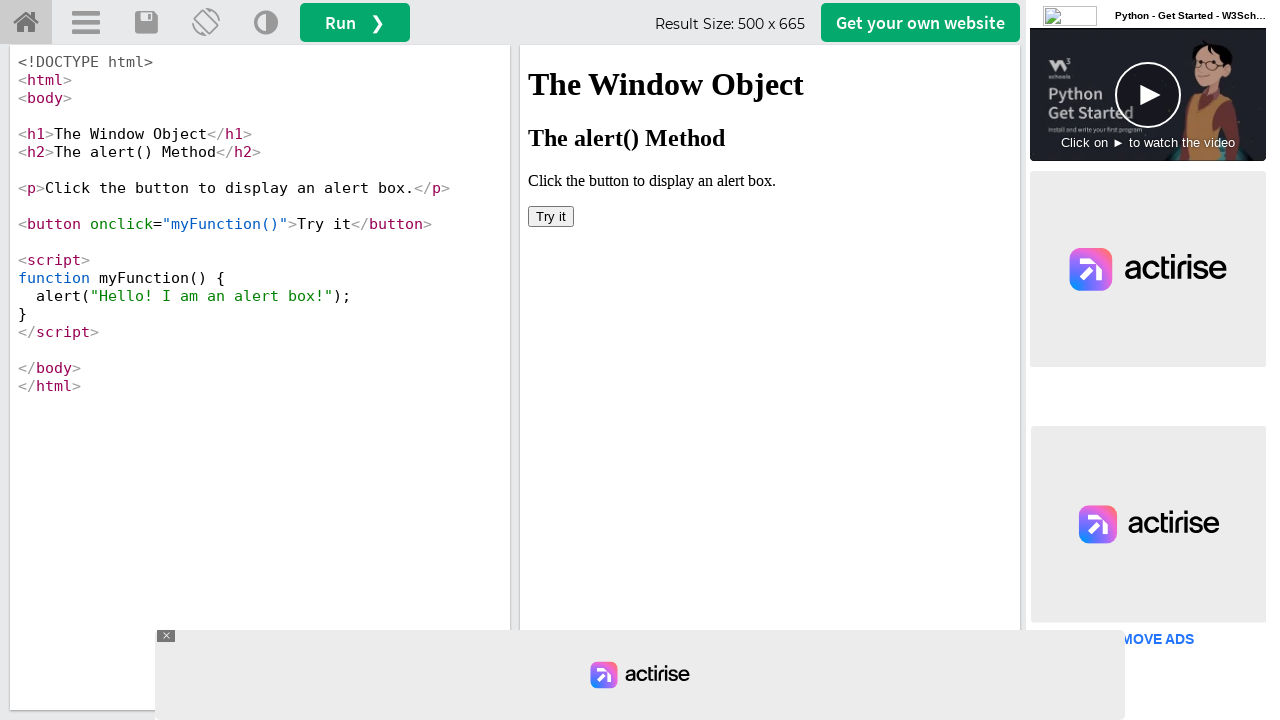

Clicked the Try it button to trigger alert at (551, 216) on xpath=//button[text()='Try it']
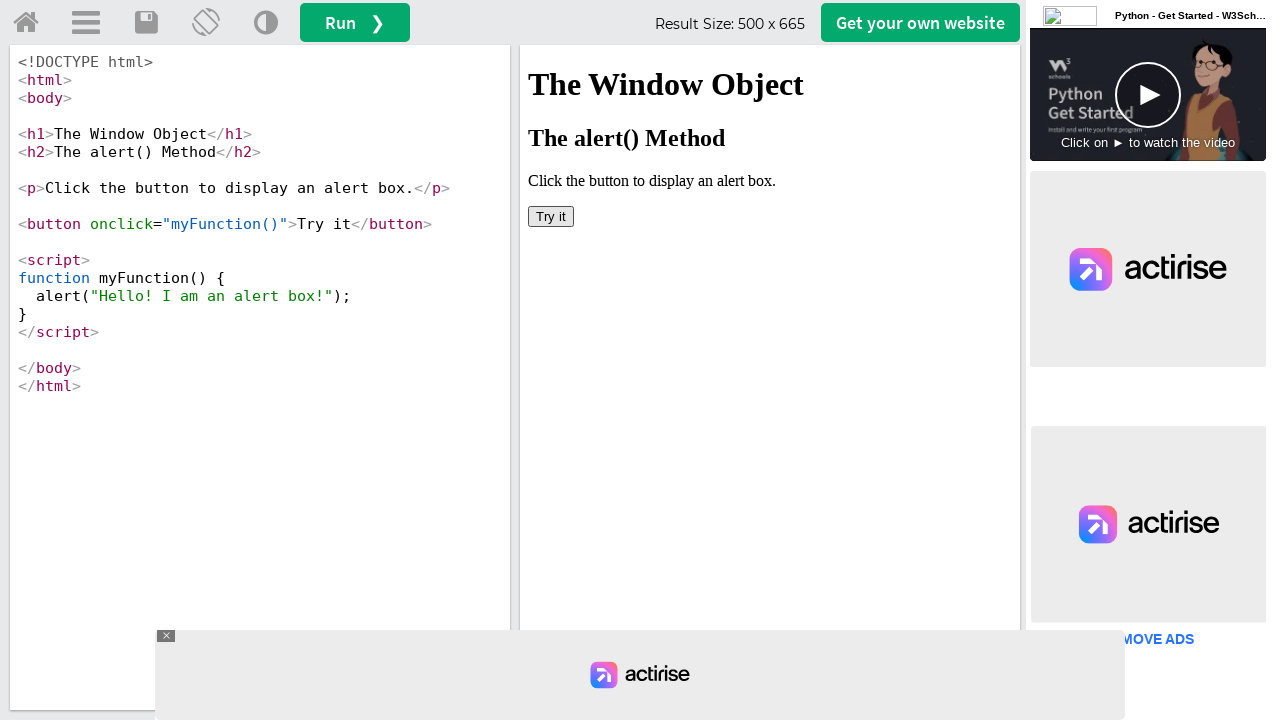

Set up alert handler to accept dialogs
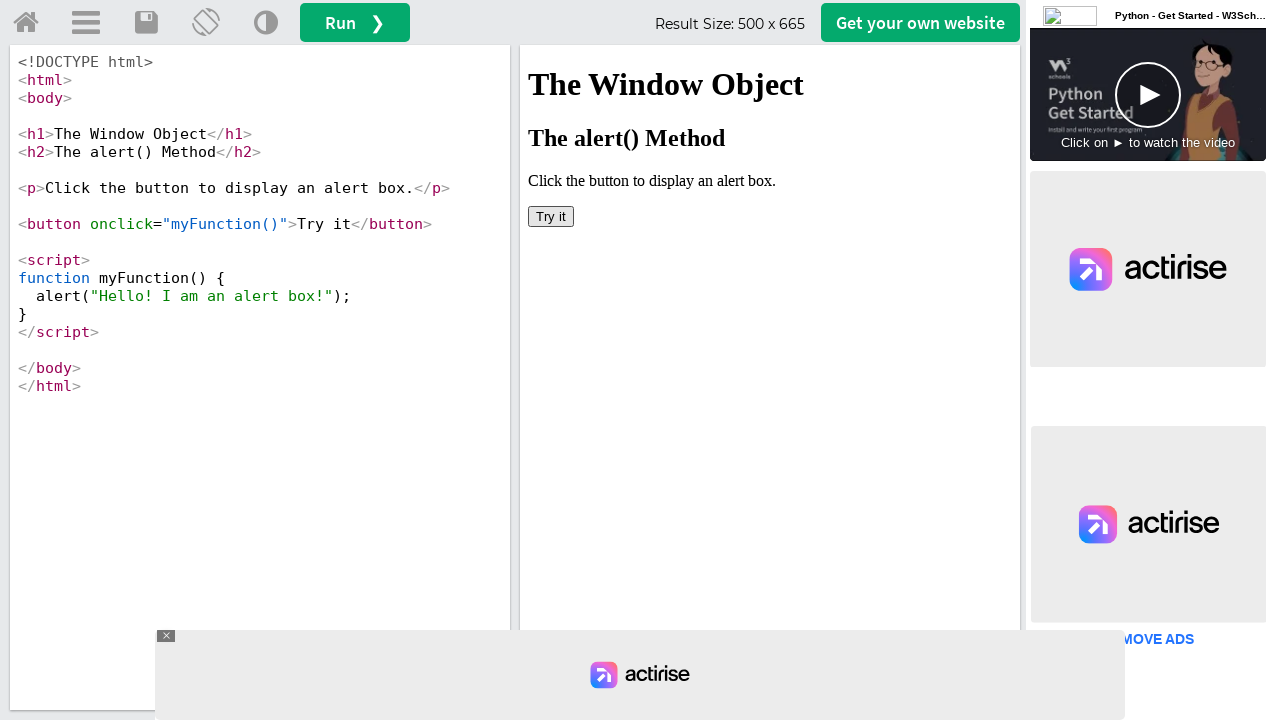

Waited for alert to be handled
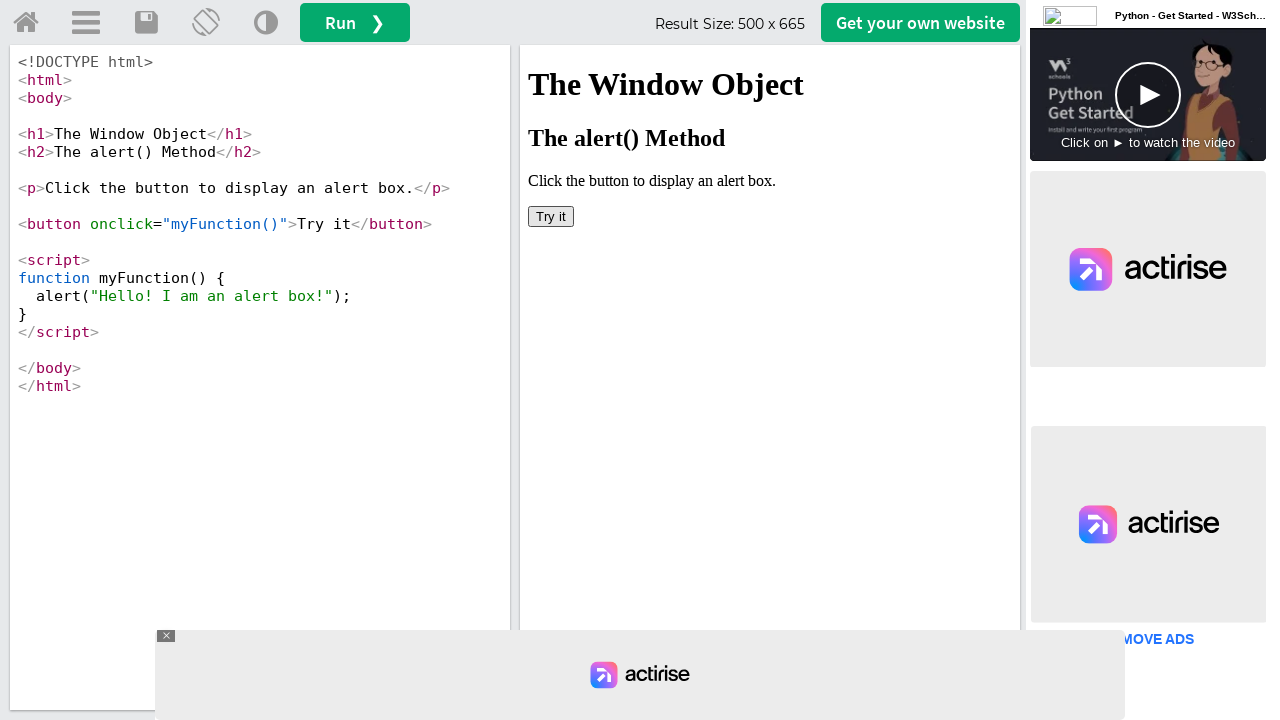

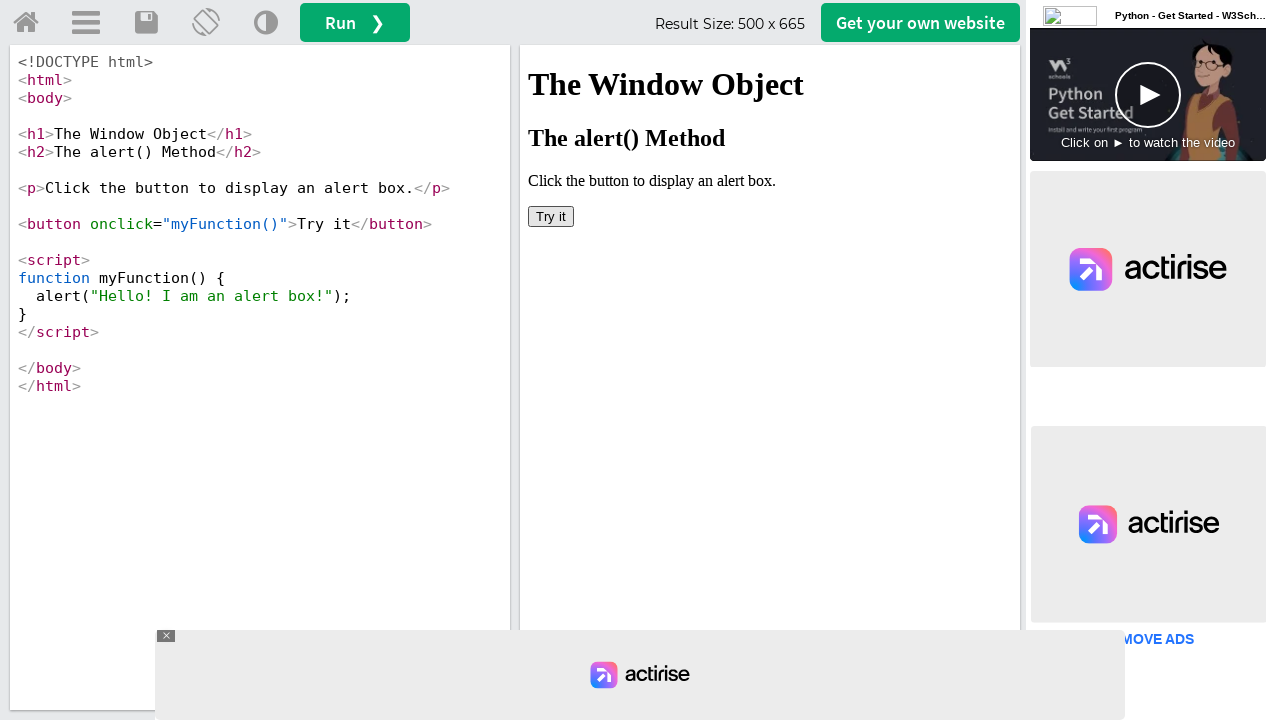